Demonstrates injecting jQuery Growl library into a page and displaying notification messages using JavaScript execution. The test loads jQuery (if needed), jQuery Growl library and styles, then triggers various notification types (plain, error, notice, warning).

Starting URL: http://the-internet.herokuapp.com

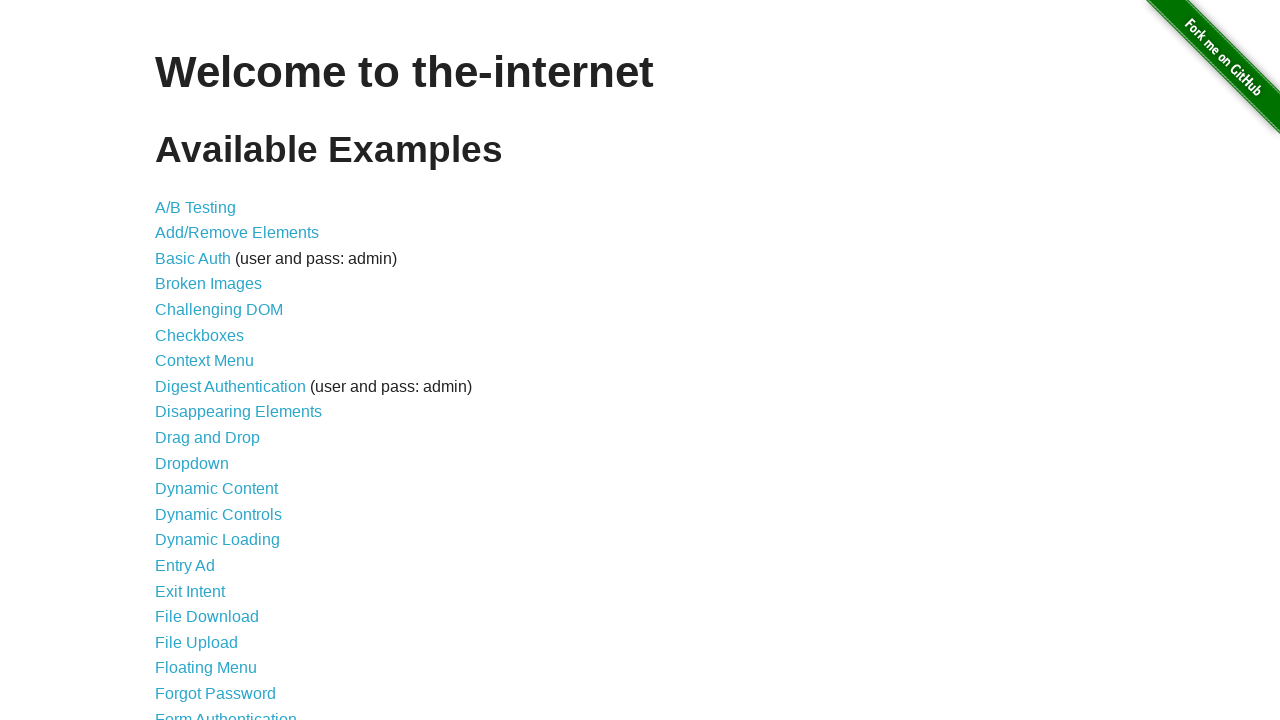

Injected jQuery library into page if not already present
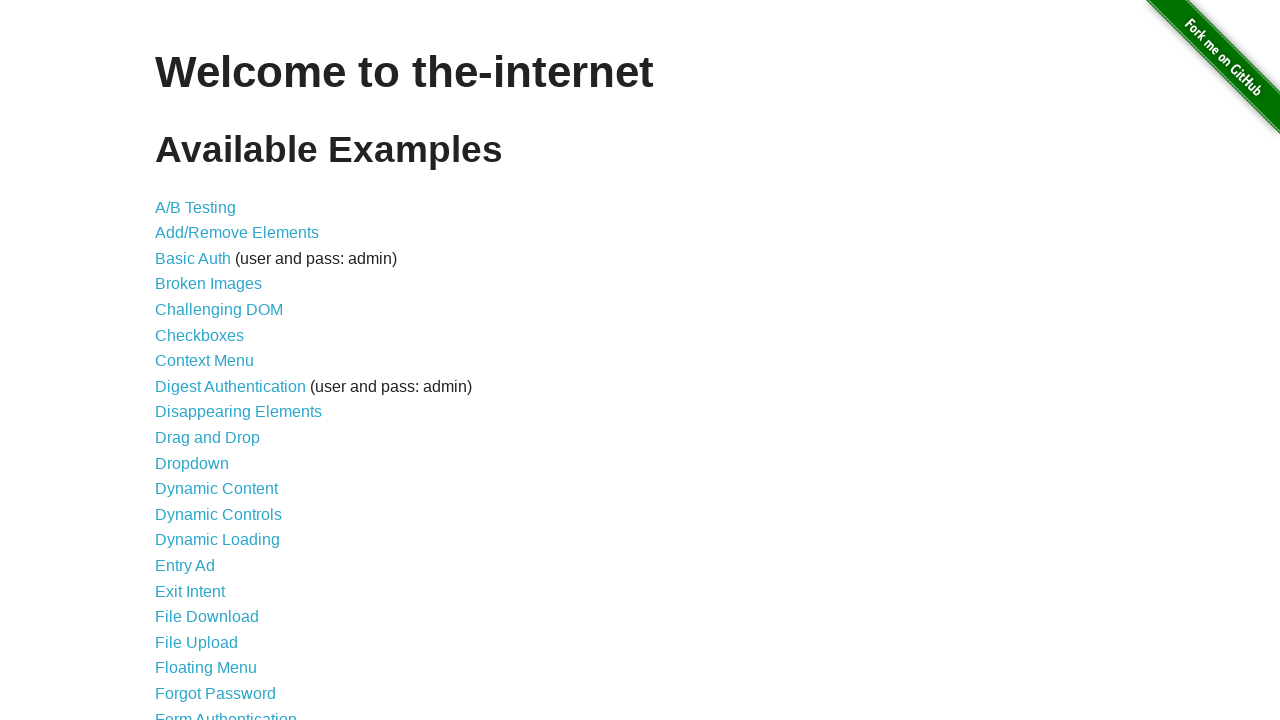

jQuery library loaded successfully
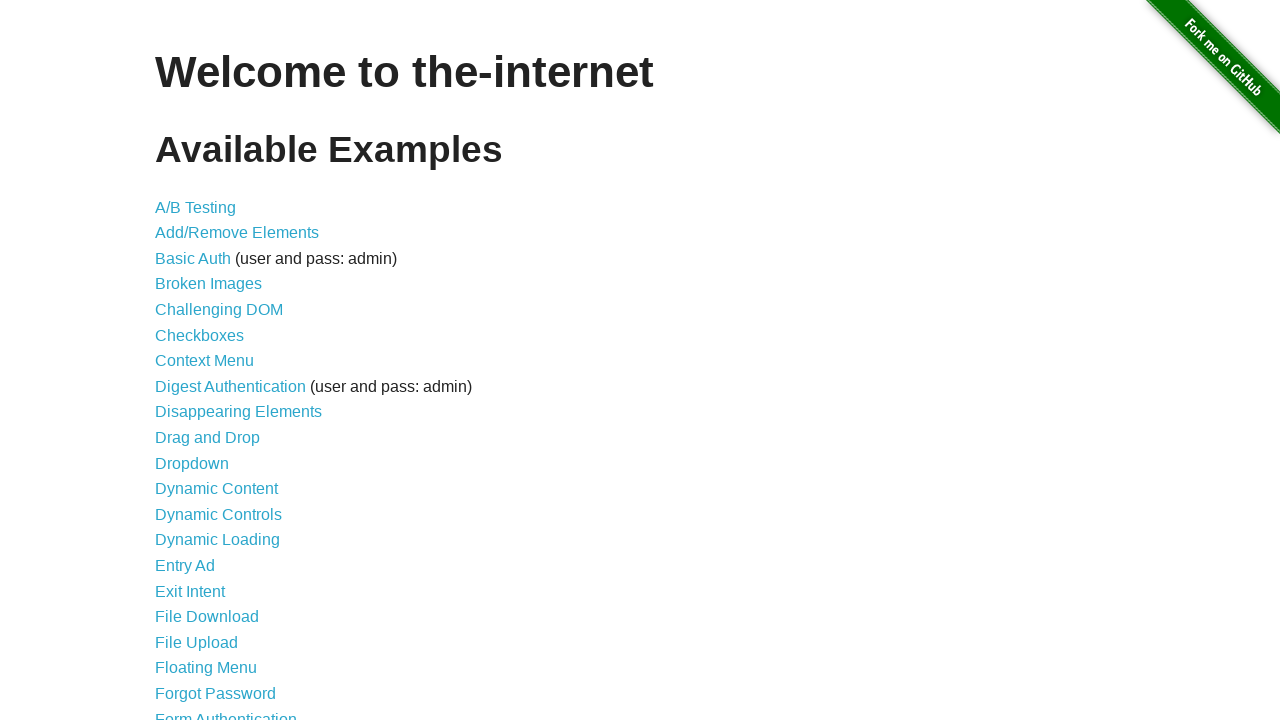

Loaded jQuery Growl library script
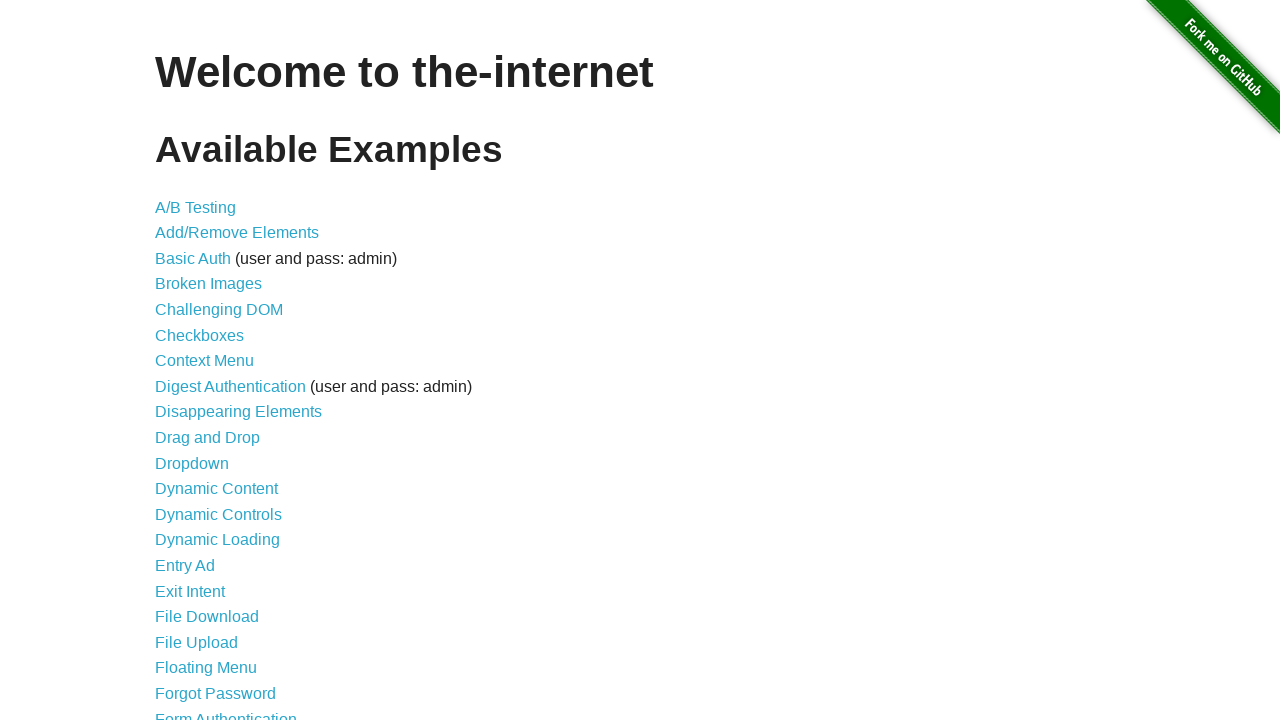

Injected jQuery Growl CSS styles into page
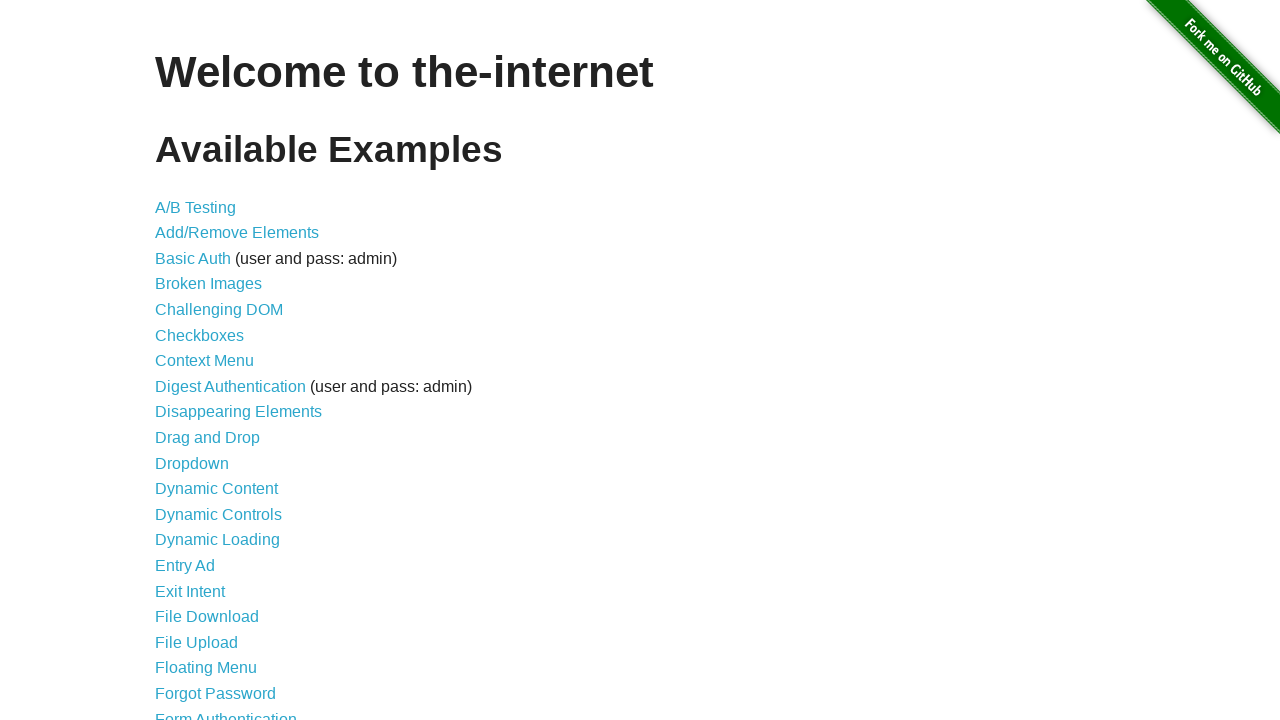

jQuery Growl library initialized and ready
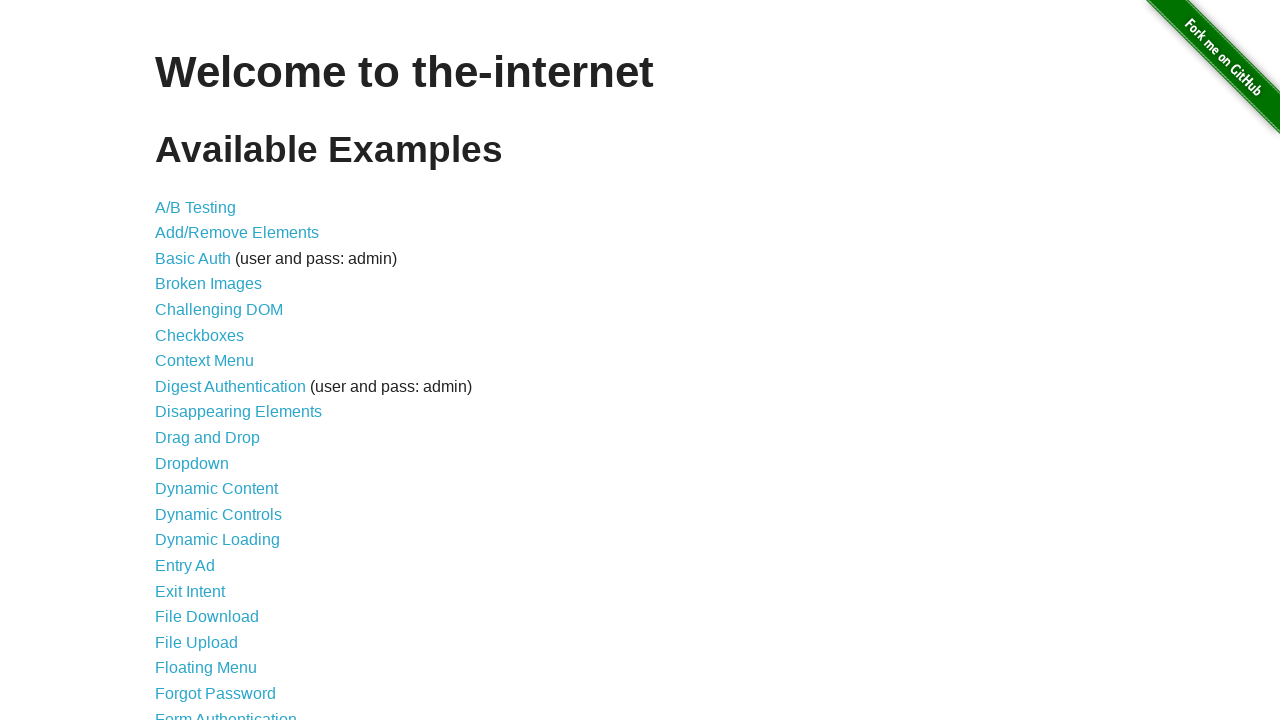

Triggered plain Growl notification with title 'GET' and message '/'
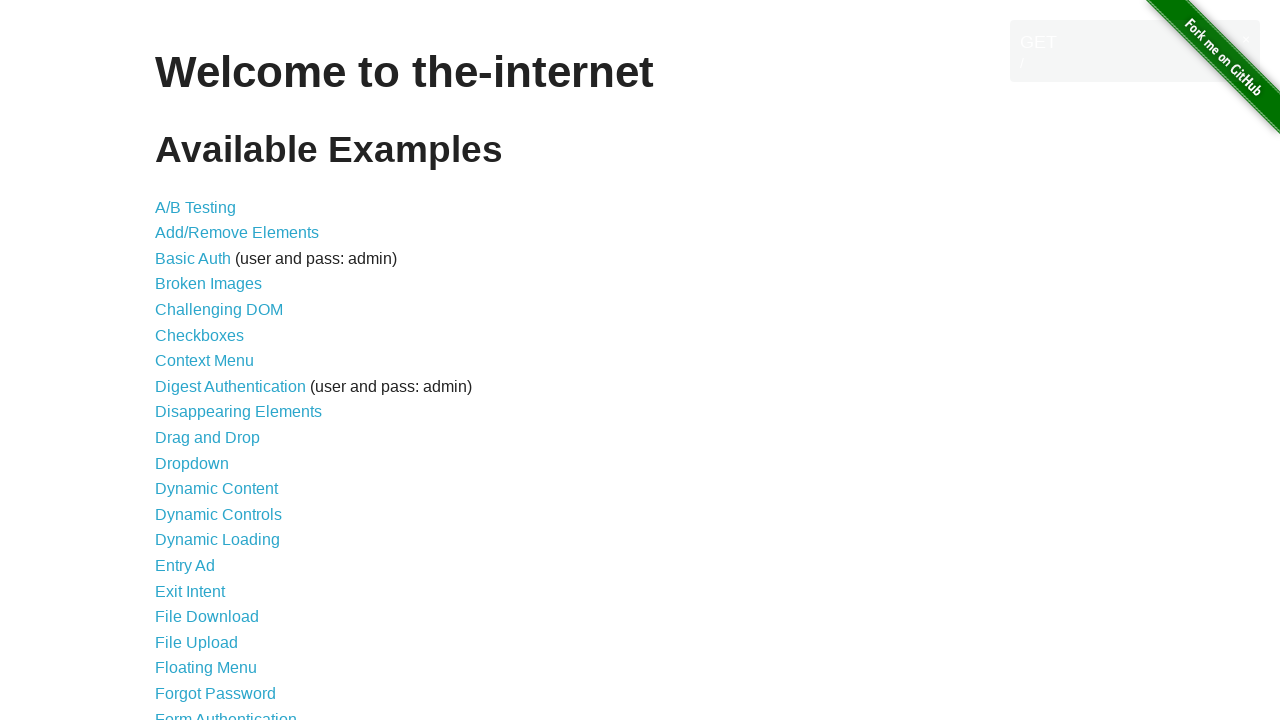

Triggered error Growl notification
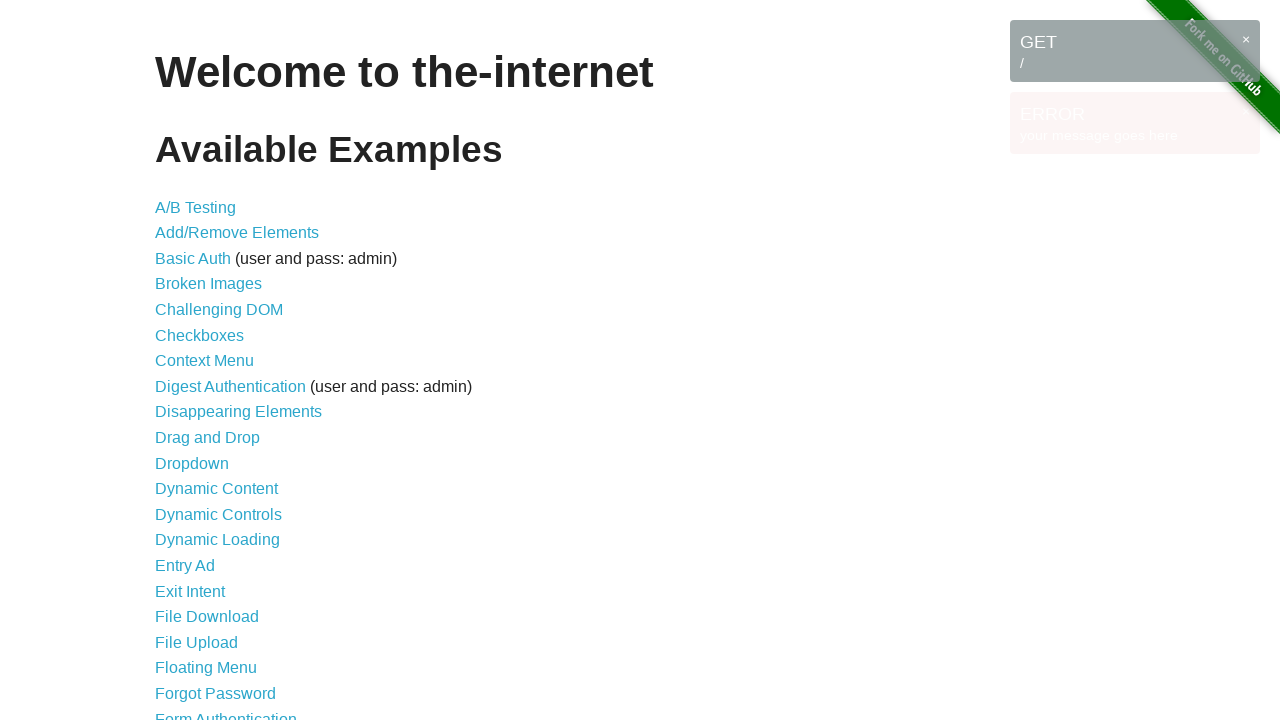

Triggered notice Growl notification
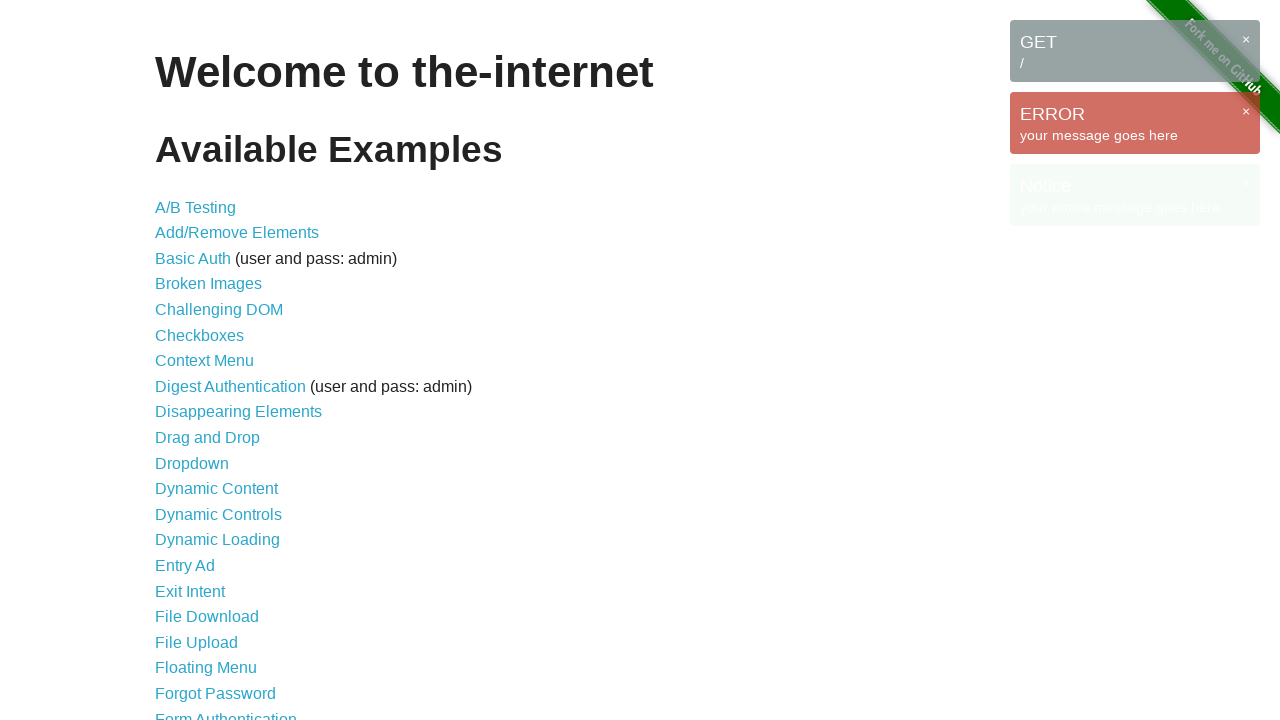

Triggered warning Growl notification
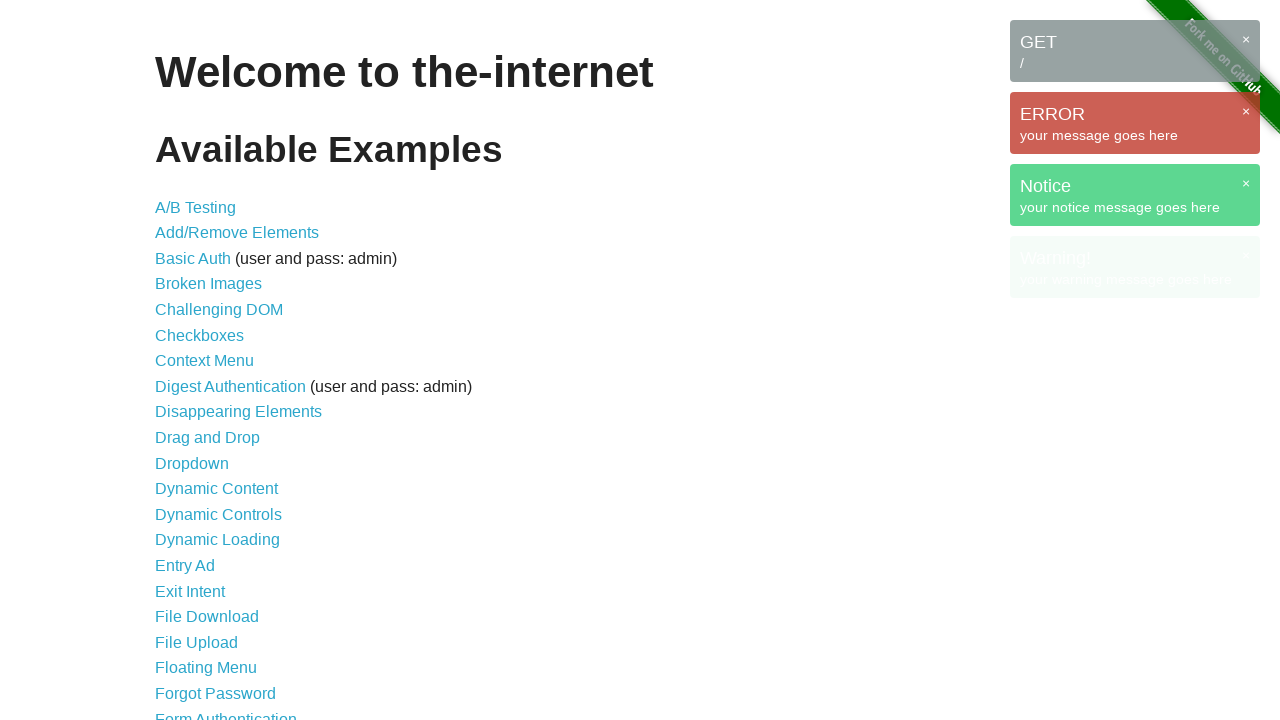

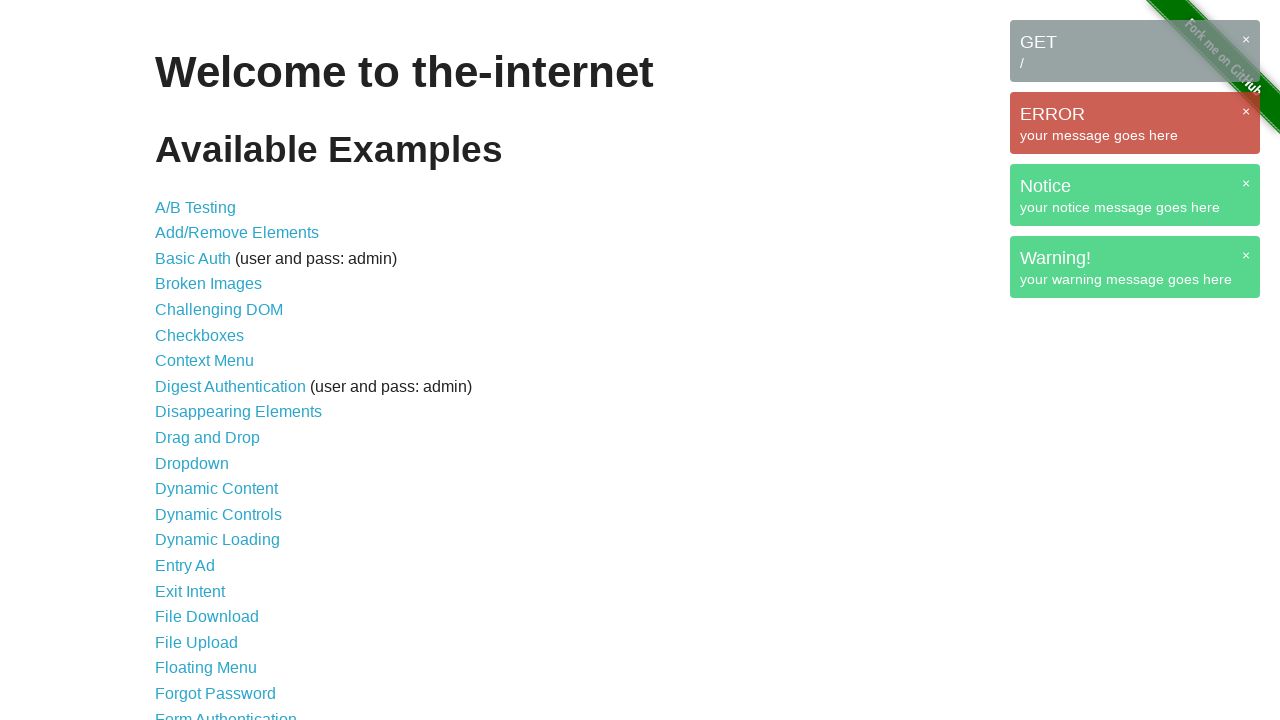